Tests browser connectivity by navigating to an IP info service to verify the connection, then navigates to a sports website (msport.com) to verify general web browsing works.

Starting URL: https://ipinfo.io/json

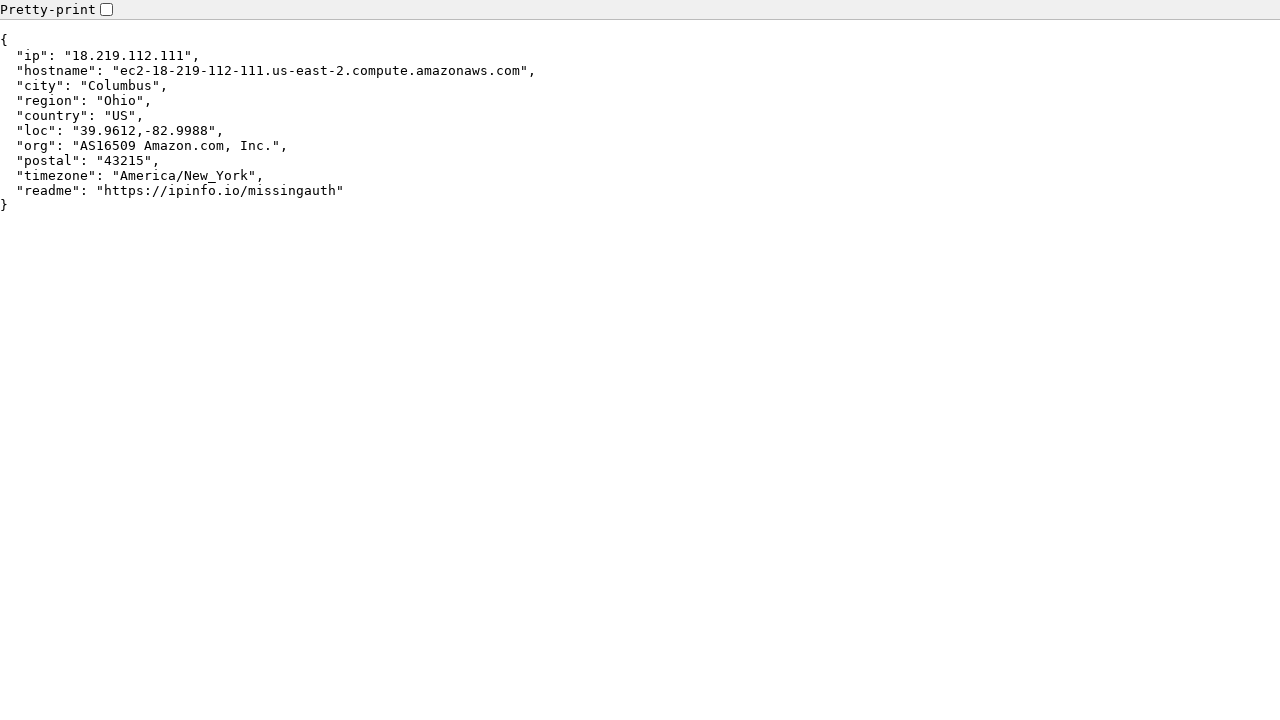

IP info page loaded - domcontentloaded event fired
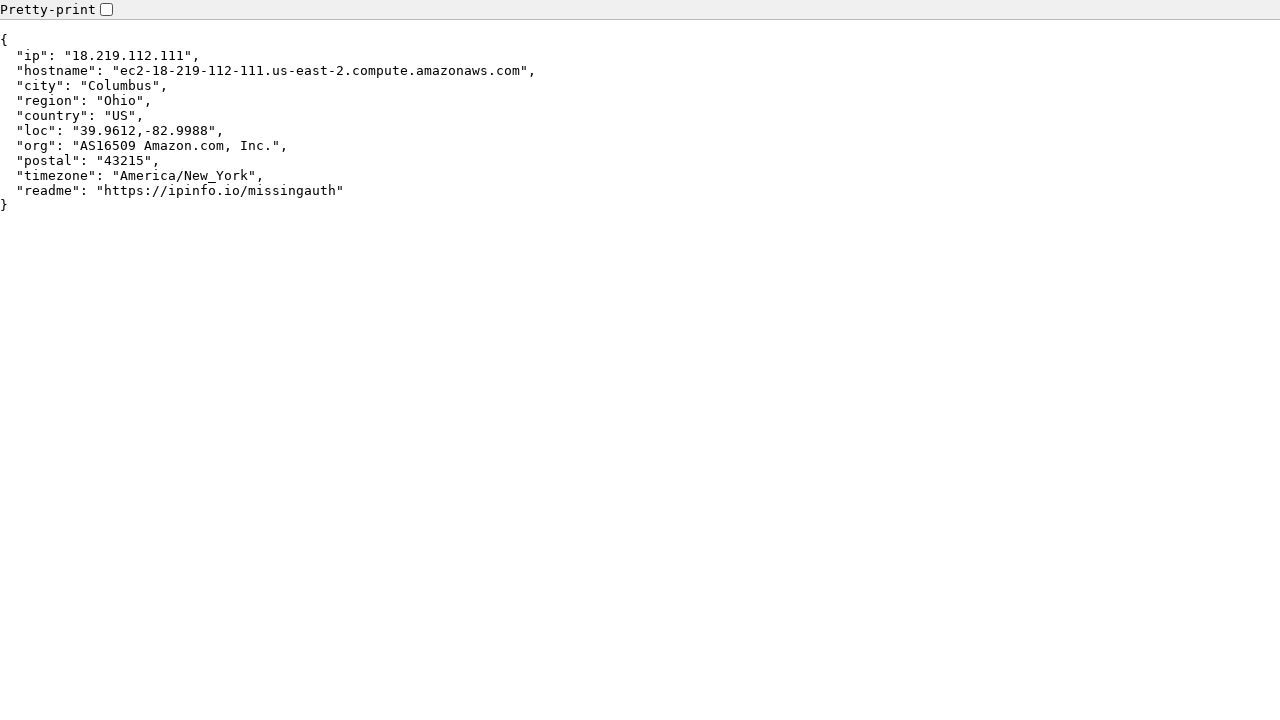

Body element found on IP info page
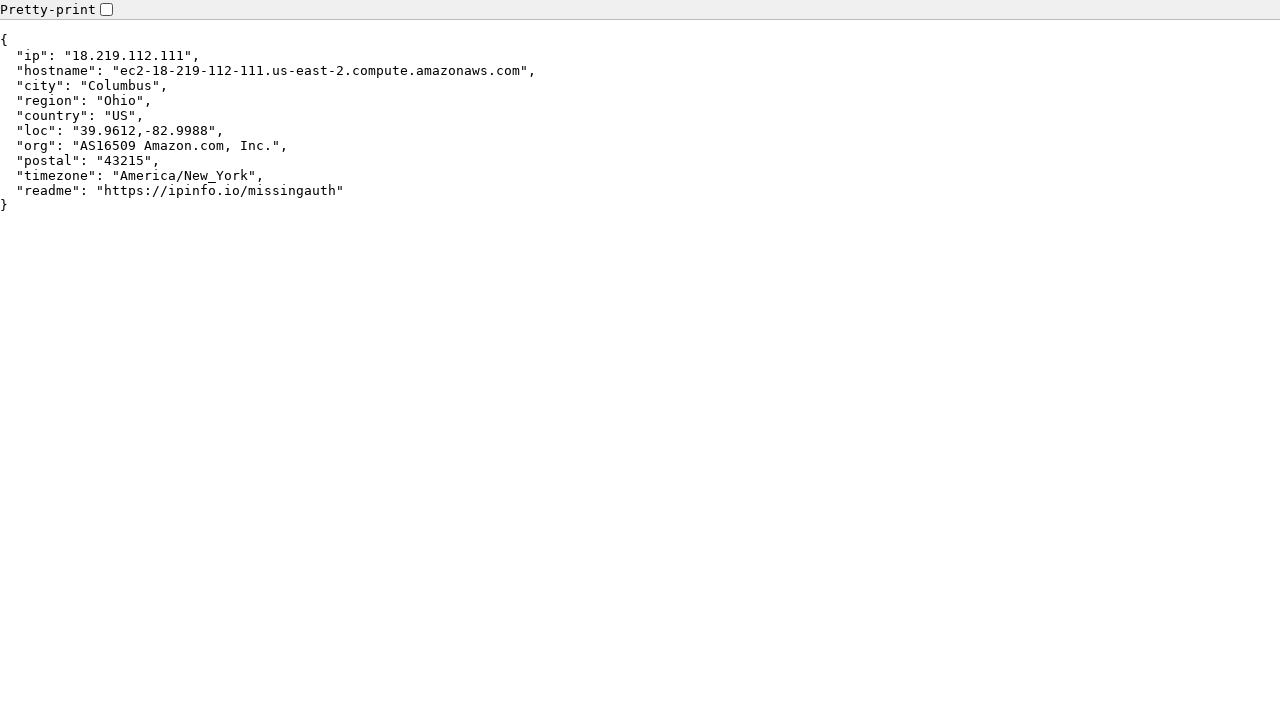

Navigated to msport.com
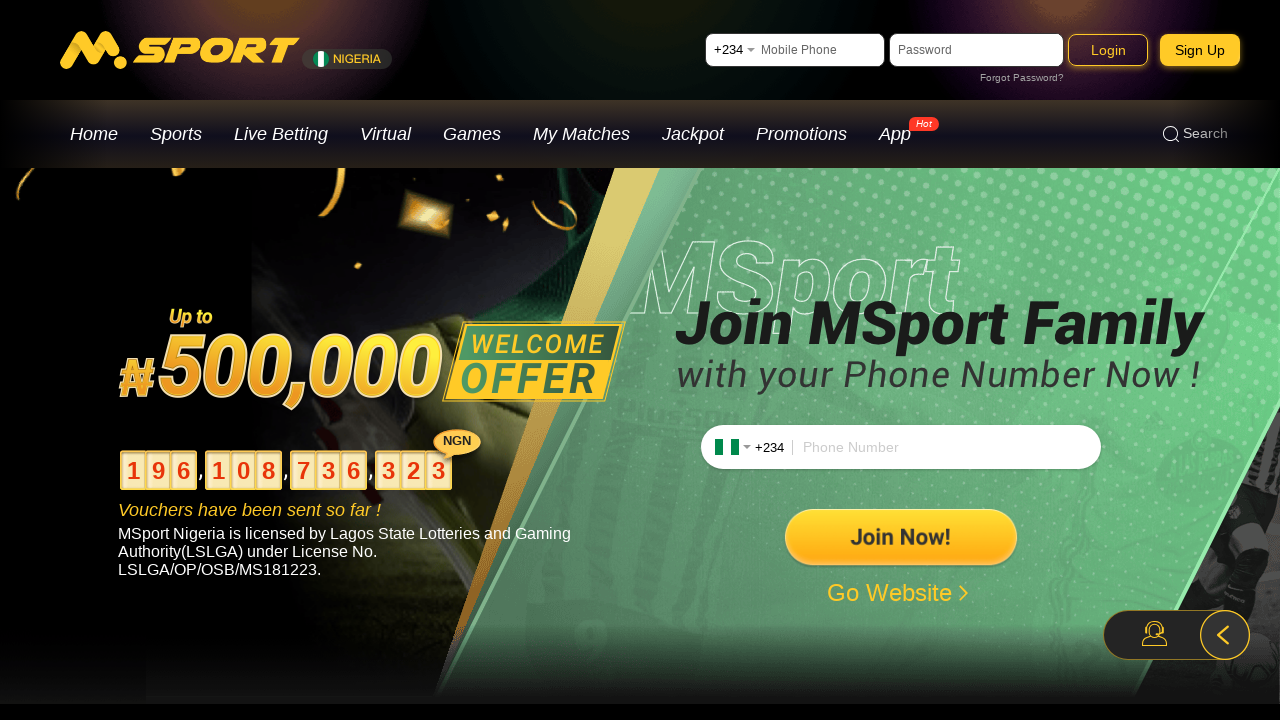

MSport page loaded - domcontentloaded event fired
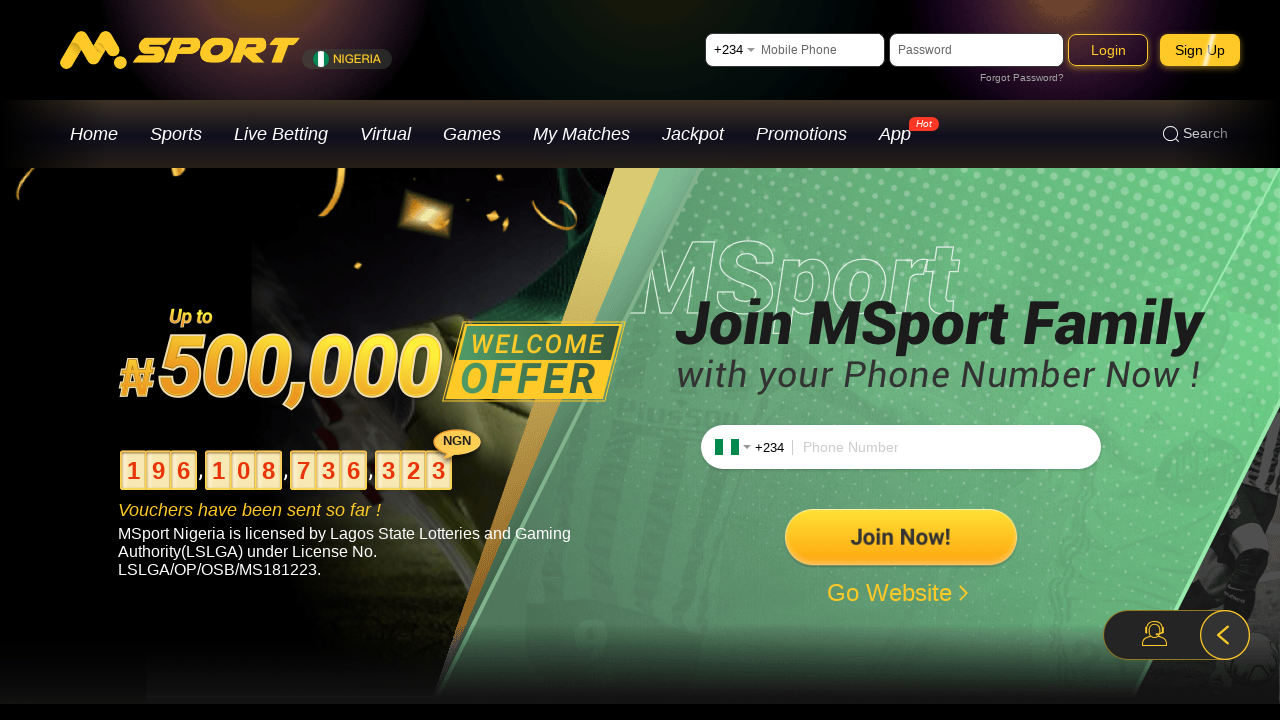

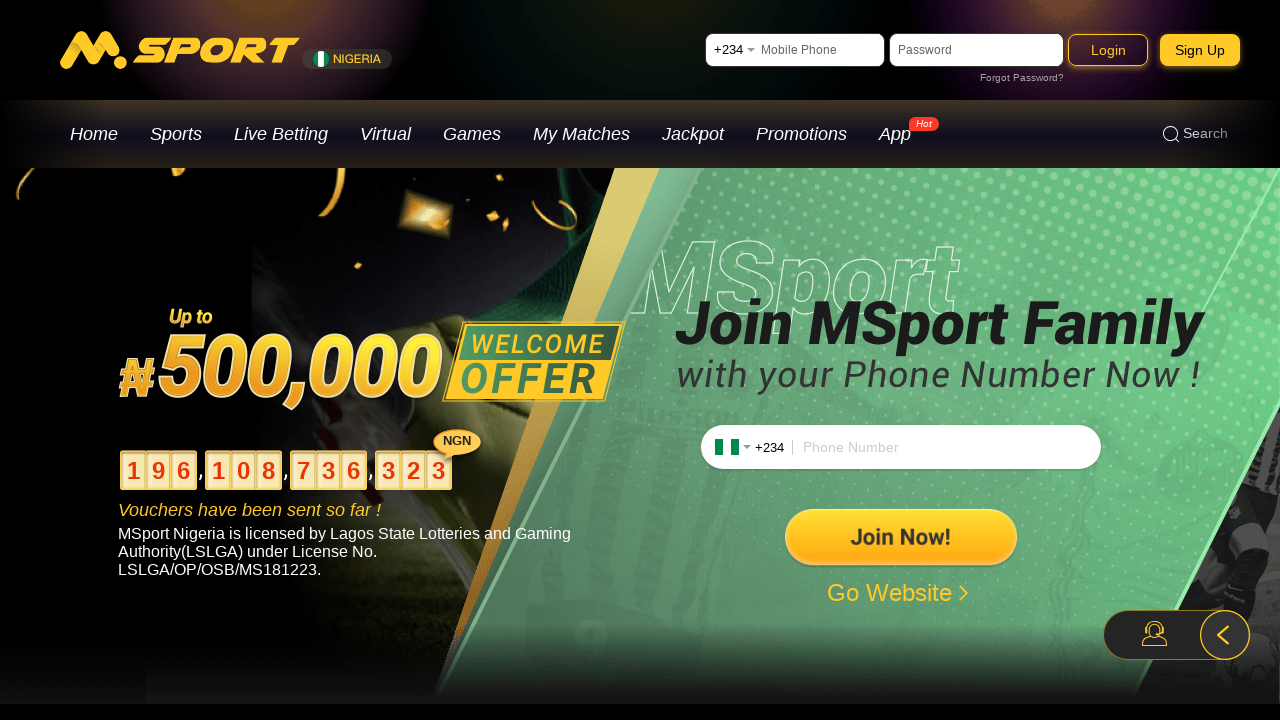